Tests table column sorting functionality by clicking on the column header and verifying that the data is sorted correctly

Starting URL: https://rahulshettyacademy.com/seleniumPractise/#/offers

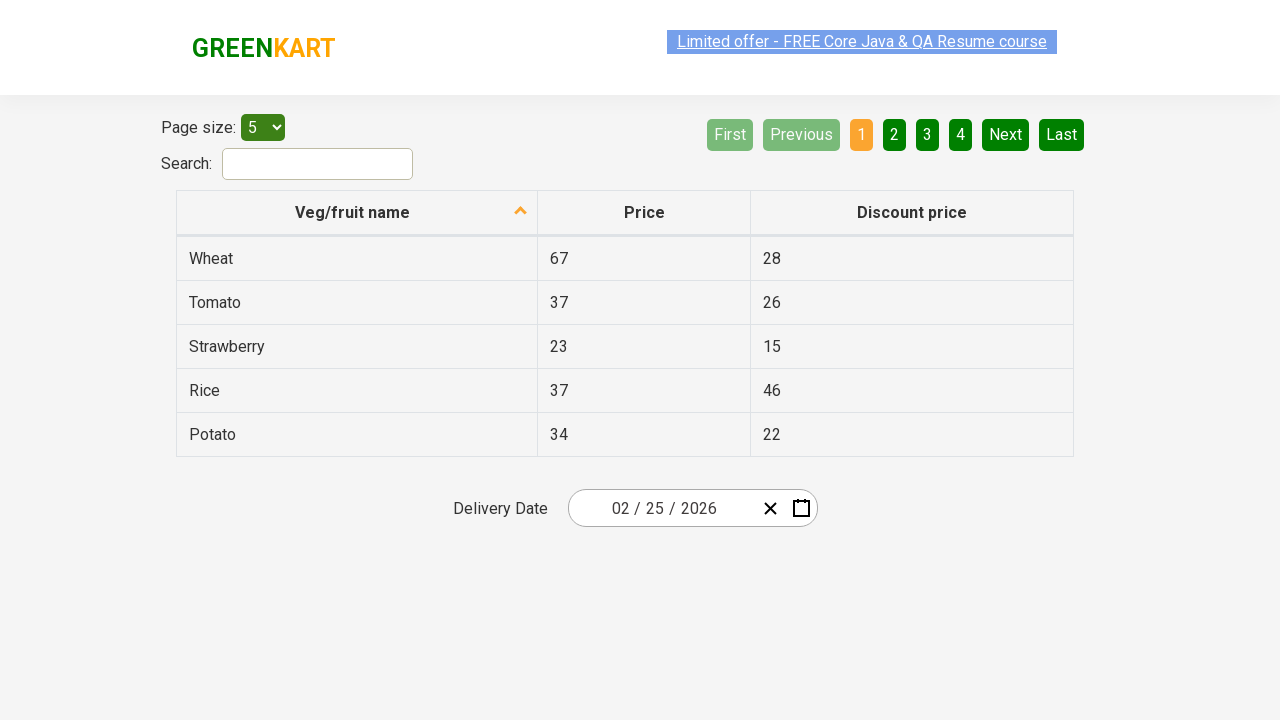

Navigated to the Rahul Shetty Academy offers page
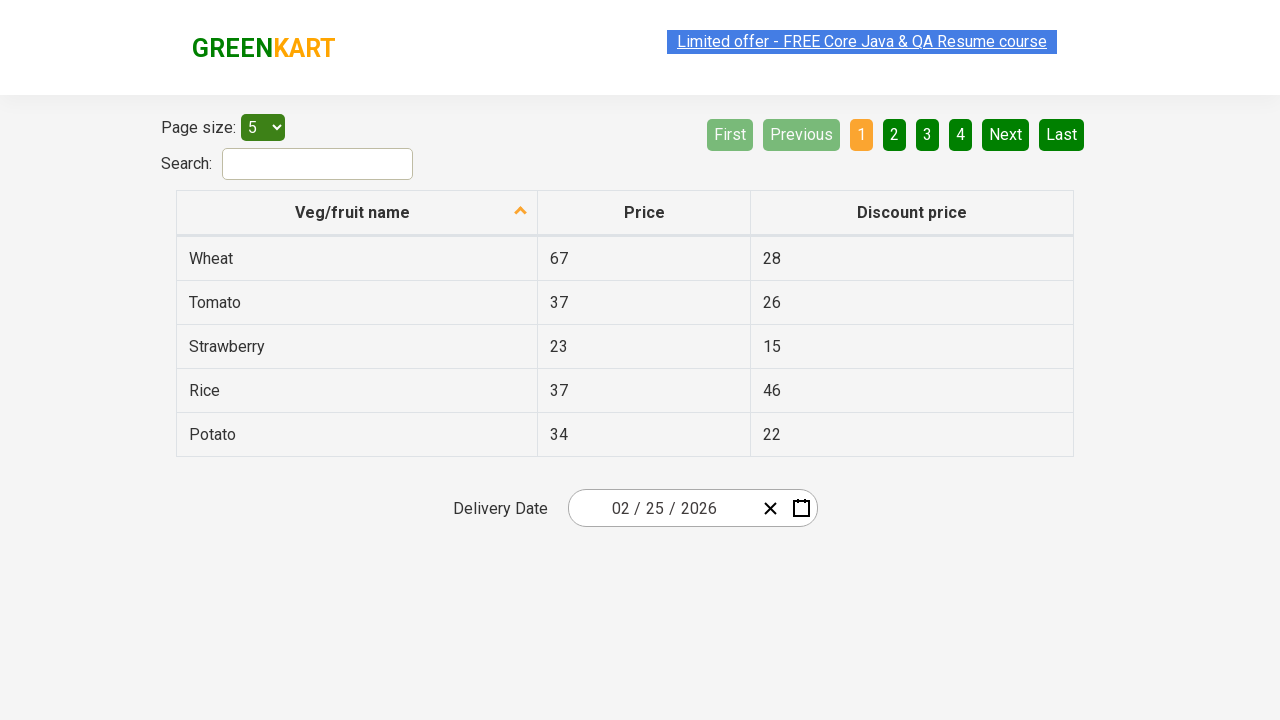

Clicked on the first column header to initiate sorting at (357, 213) on xpath=//tr/th[1]
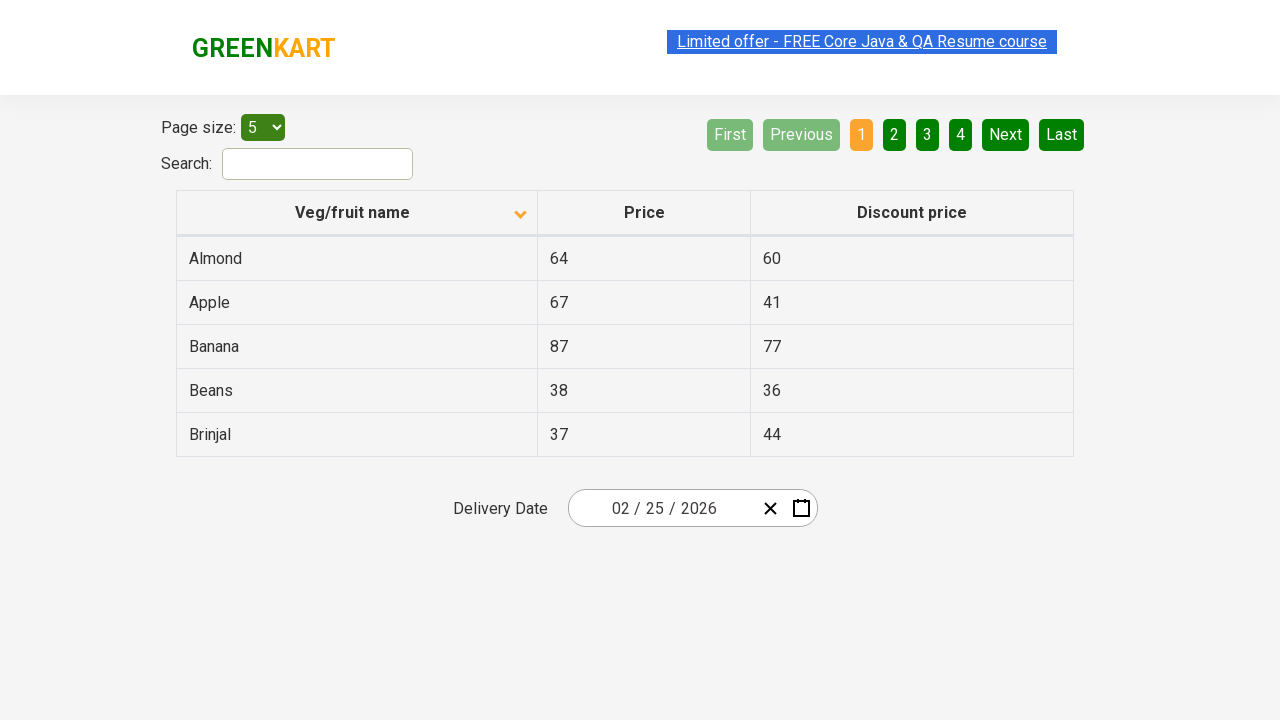

Waited for the table to complete sorting
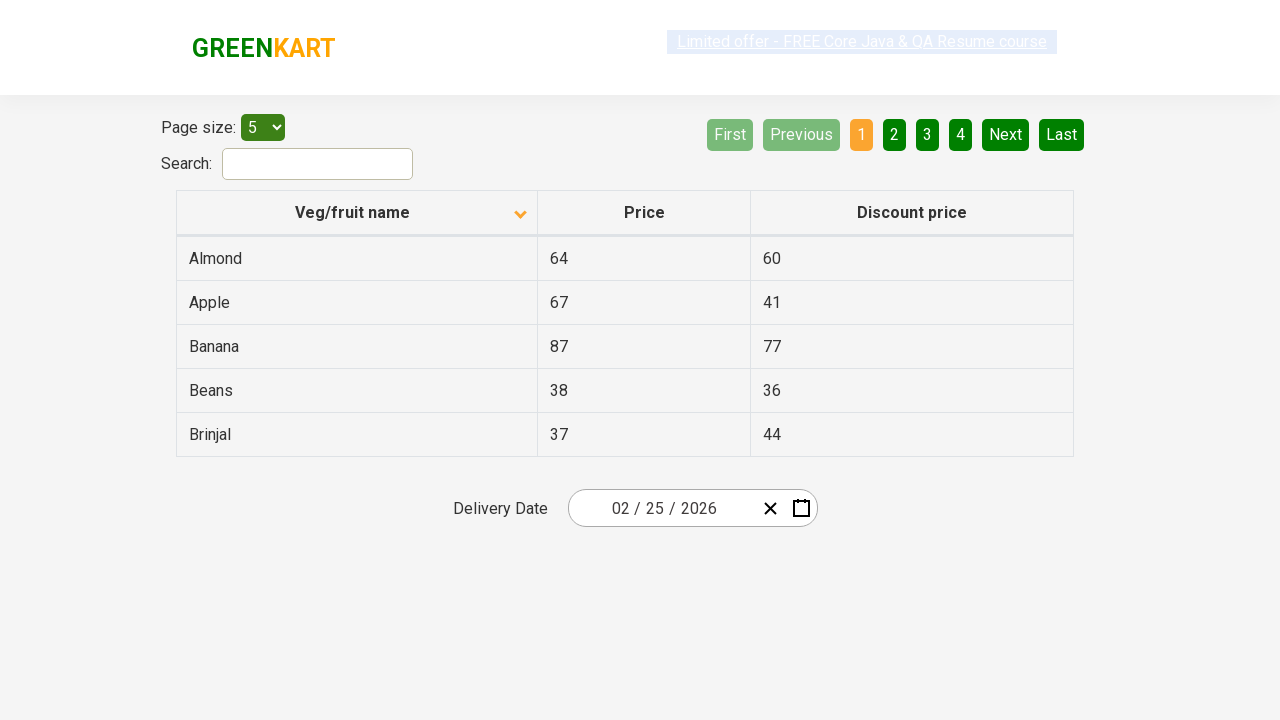

Retrieved all first column elements from the table
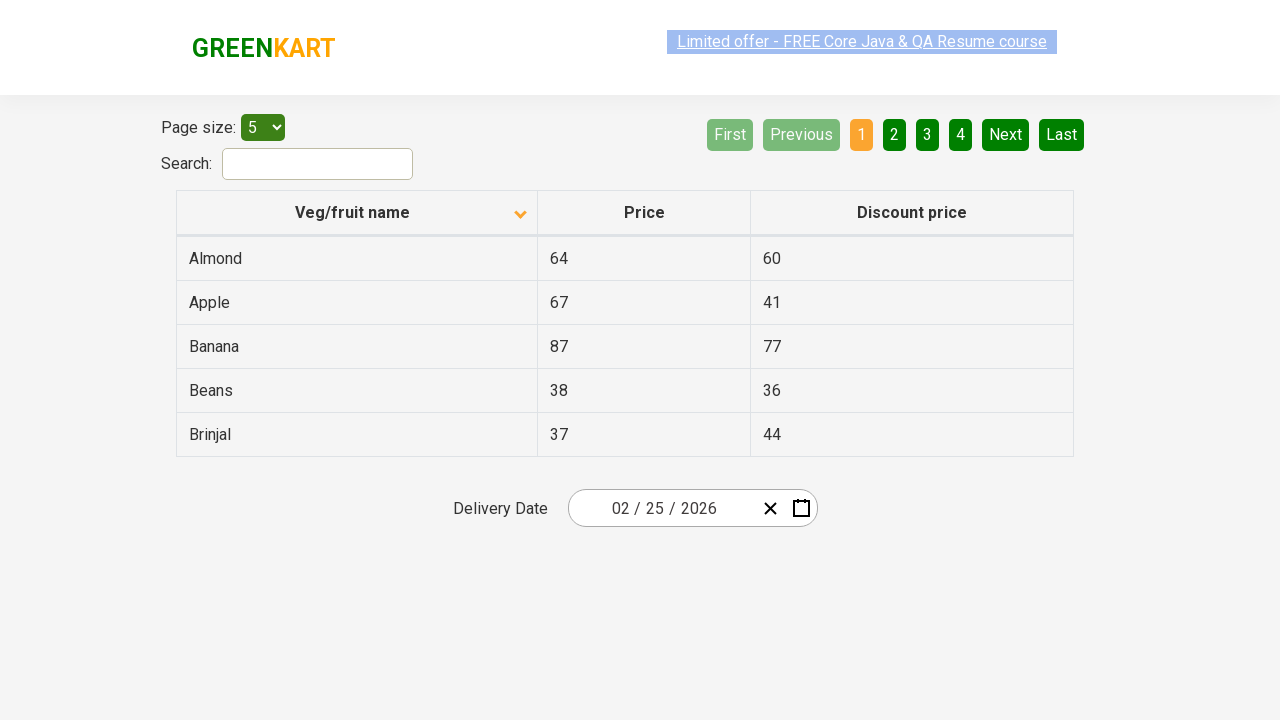

Extracted text content from 5 column elements
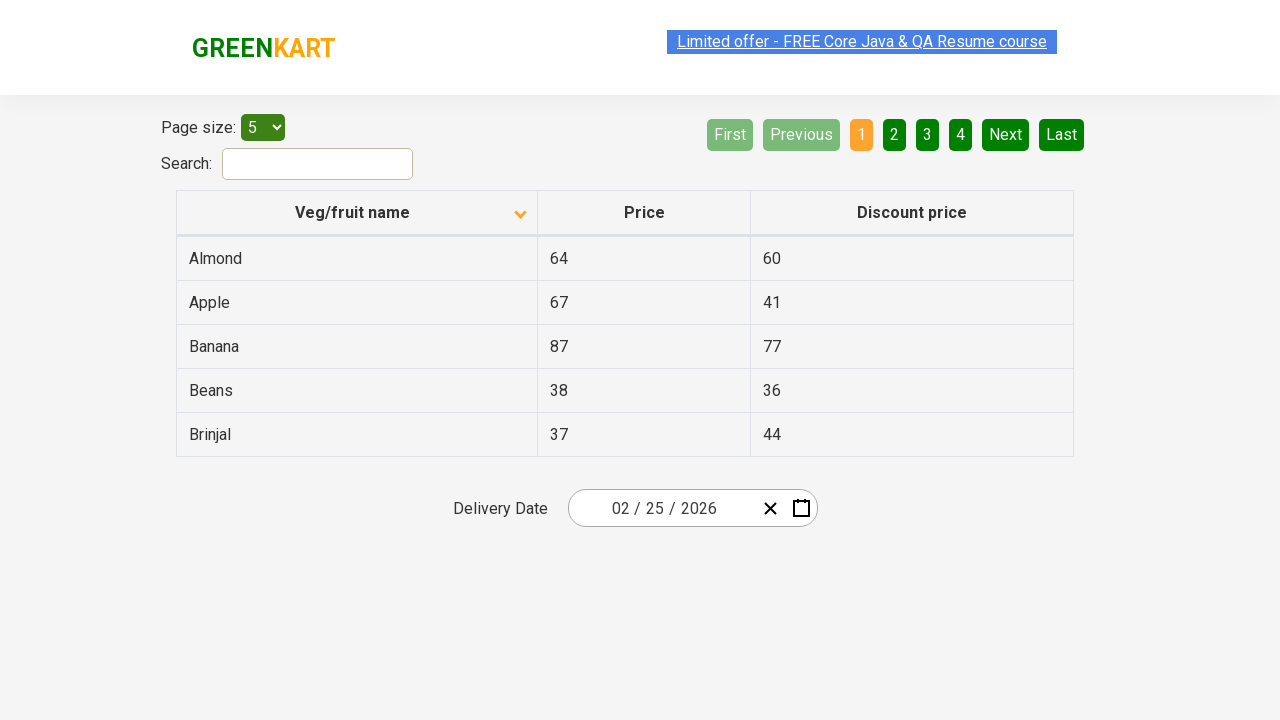

Created sorted version of the extracted column data
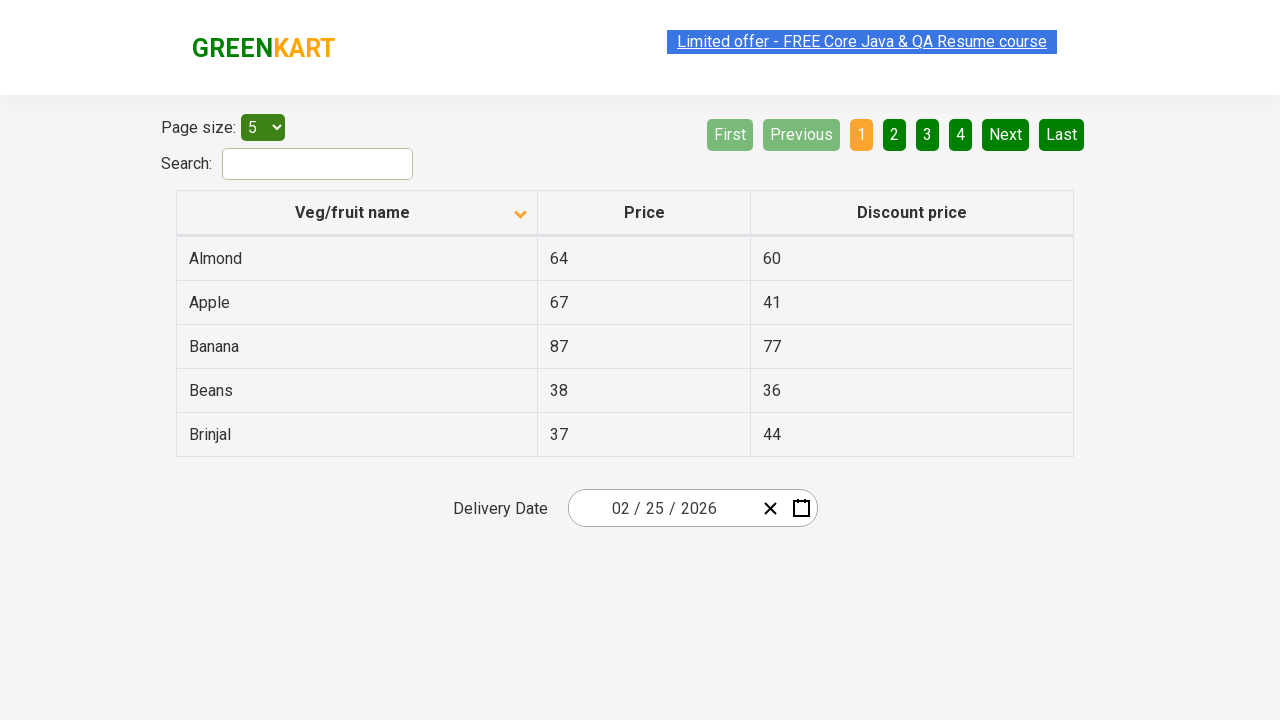

Verified that the table column is properly sorted in ascending order
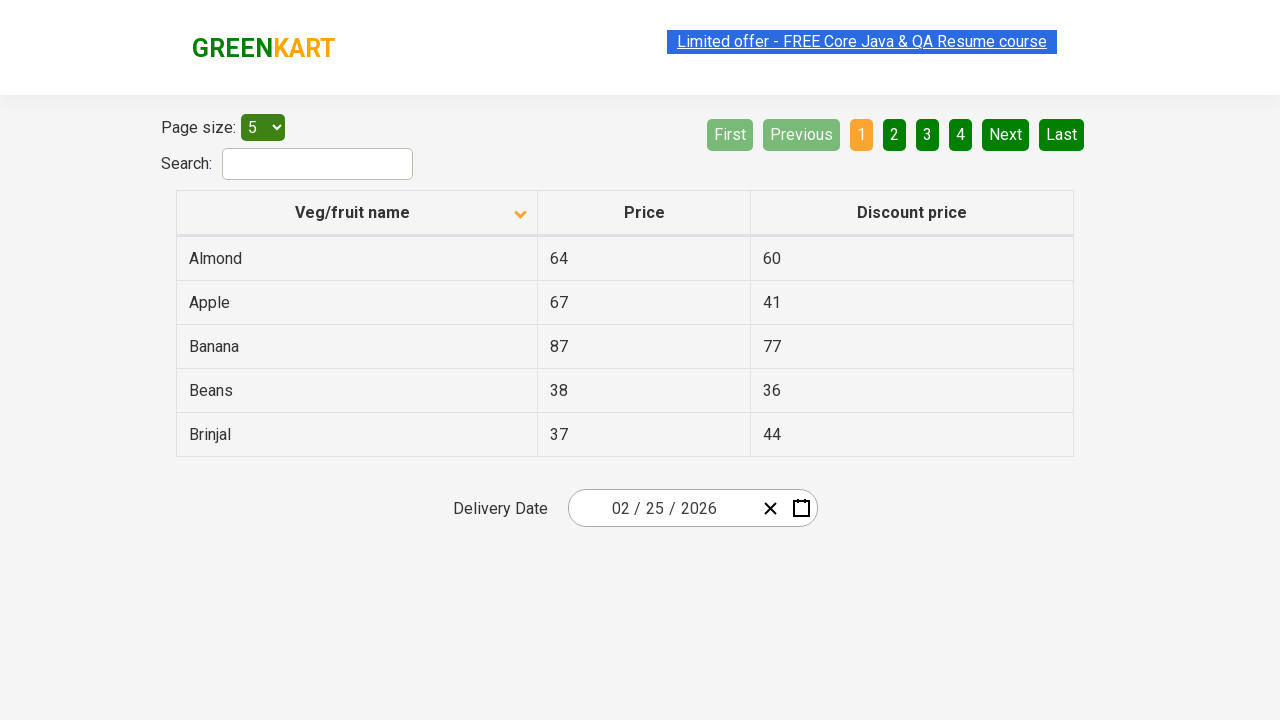

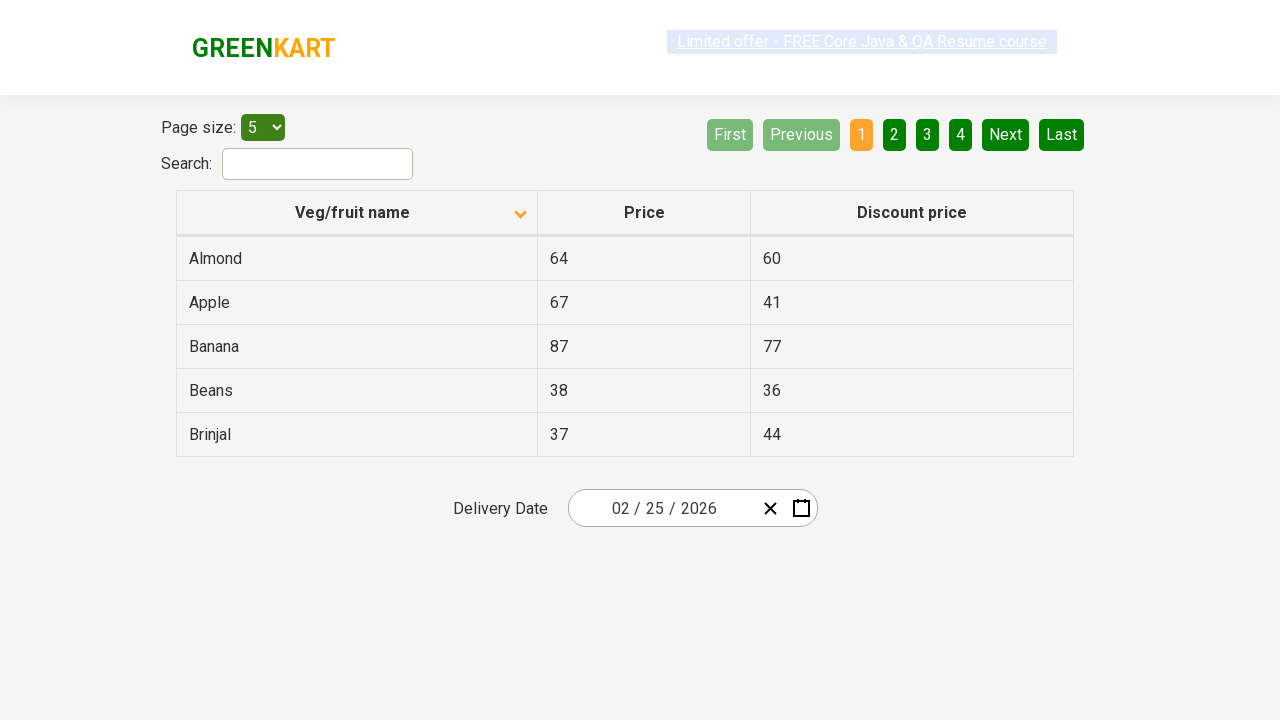